Tests browsing languages starting with letter A by clicking Browse Languages menu and verifying the Category A heading is displayed

Starting URL: https://www.99-bottles-of-beer.net/

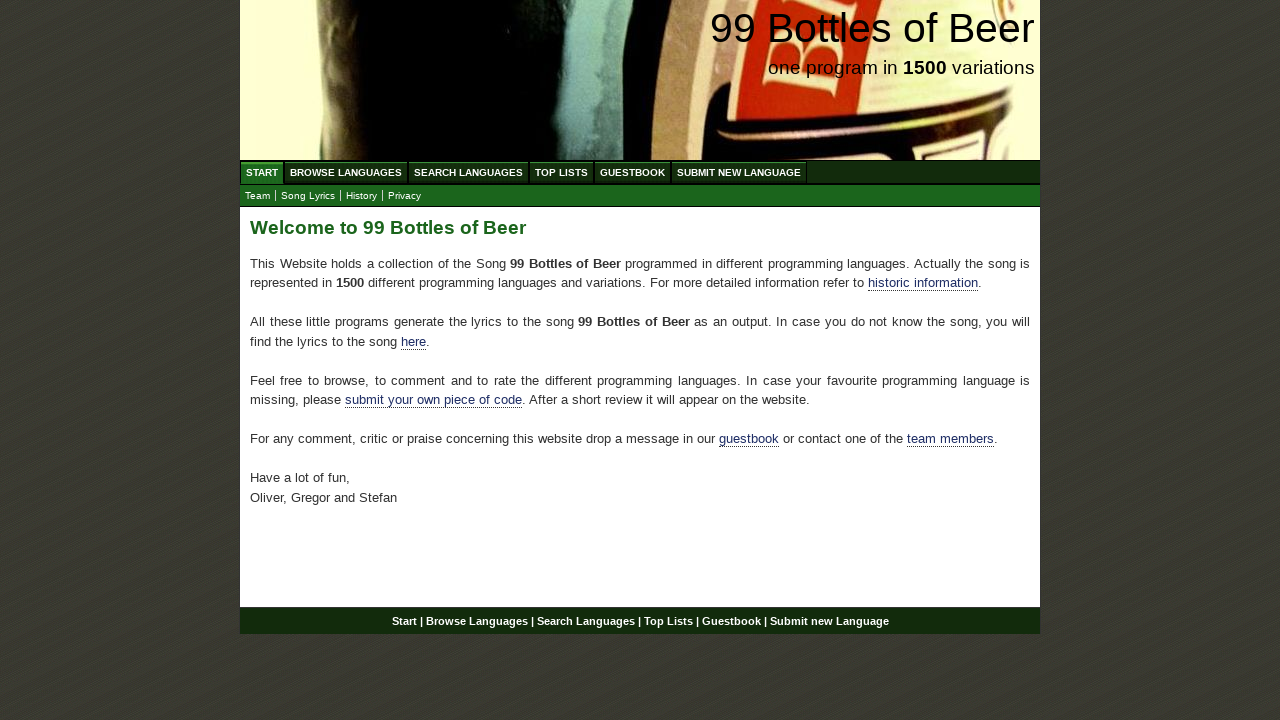

Clicked Browse Languages menu to access language categories at (346, 172) on xpath=//ul[@id='menu']/li//a[@href='/abc.html']
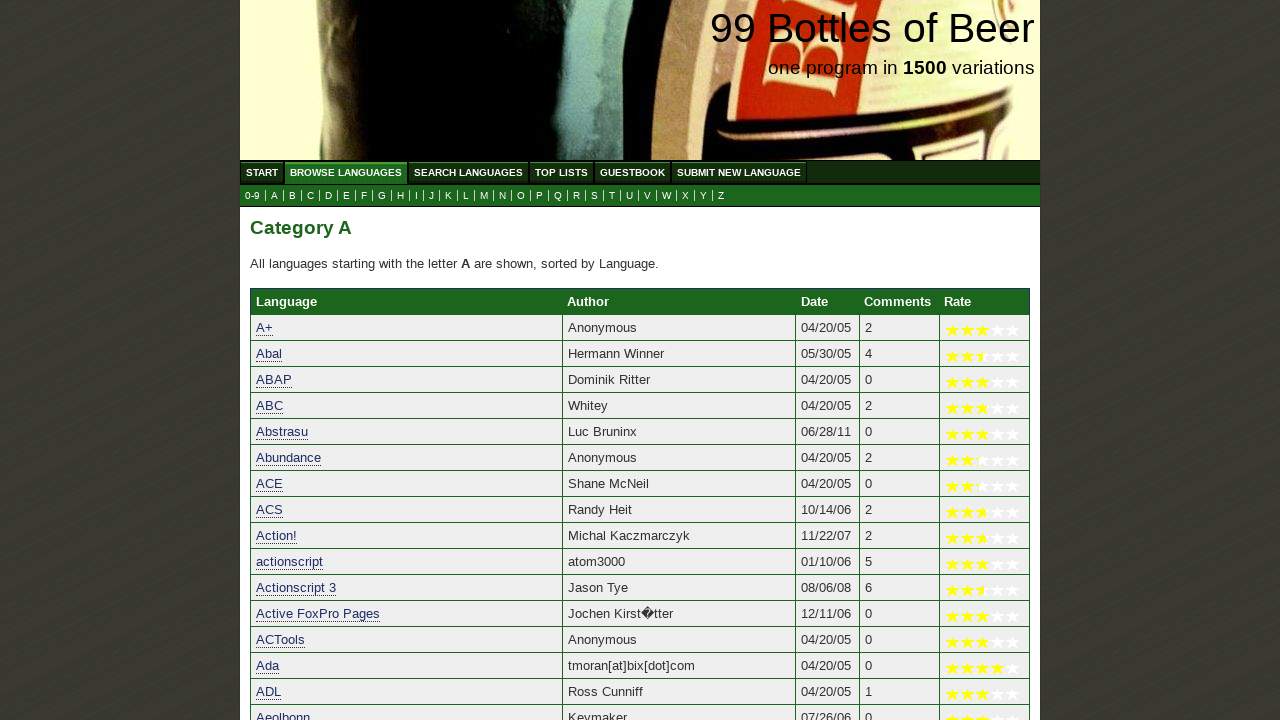

Letter A submenu appeared
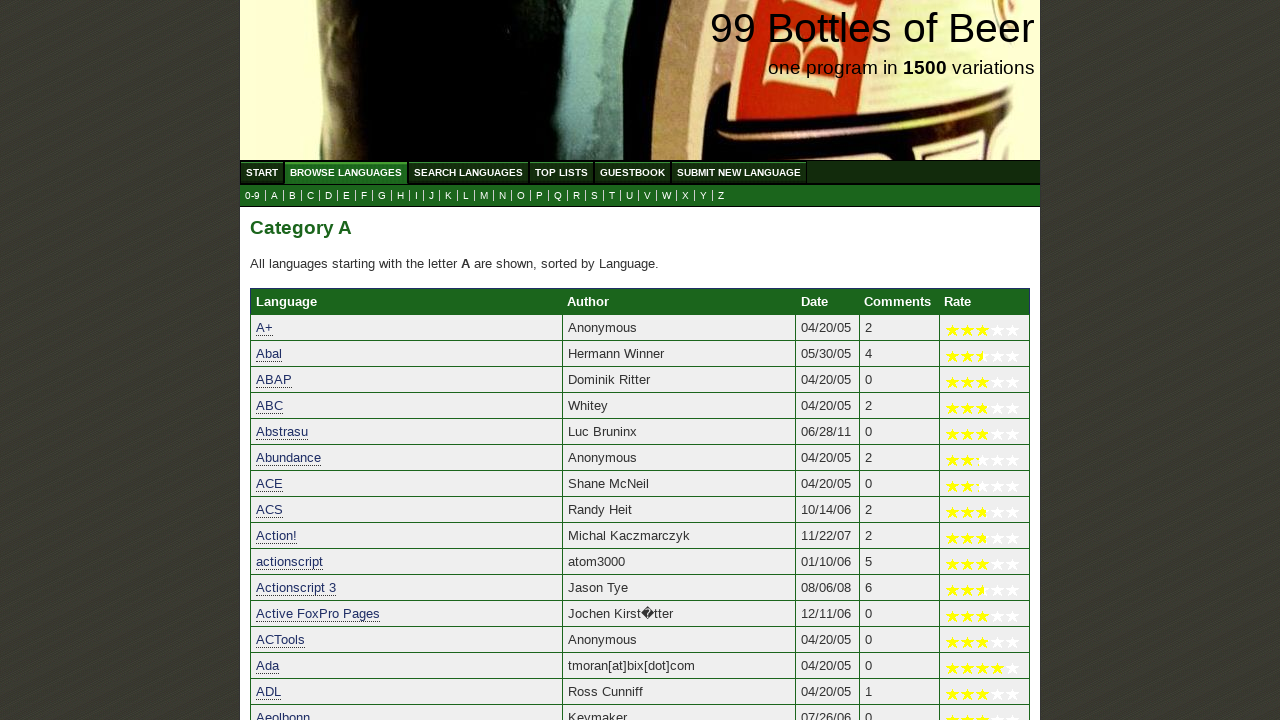

Category A heading is displayed on the page
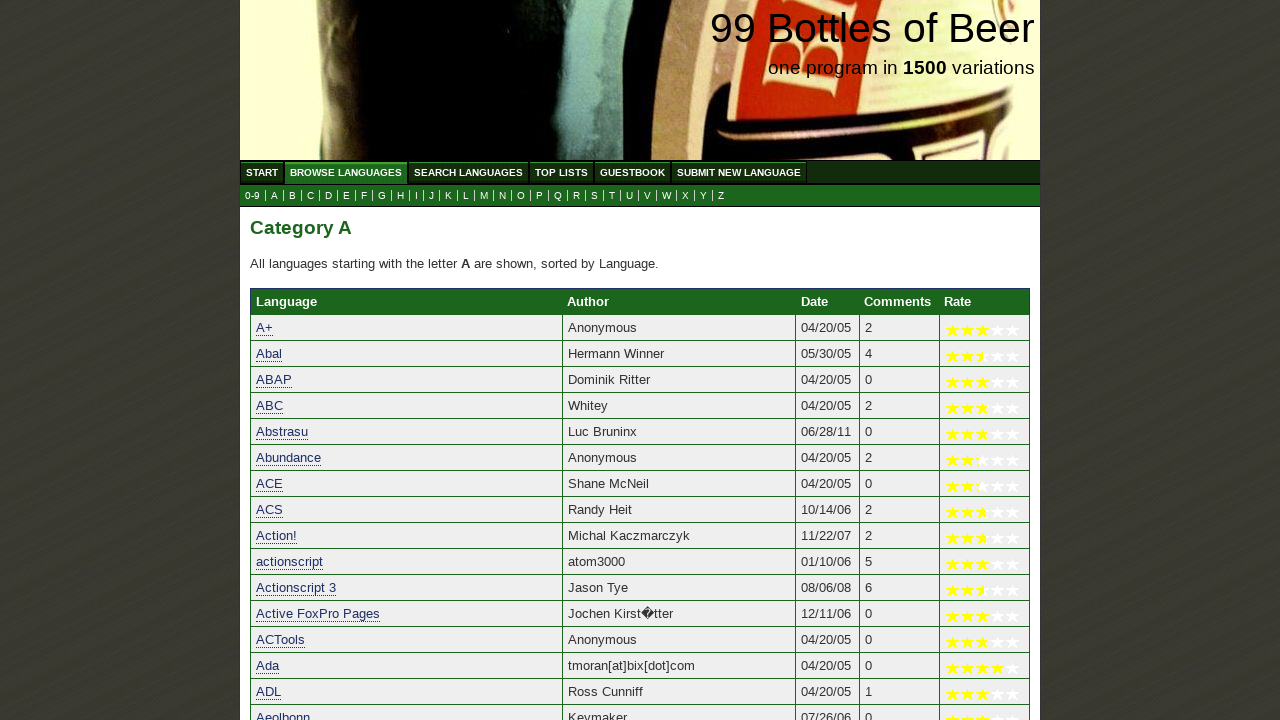

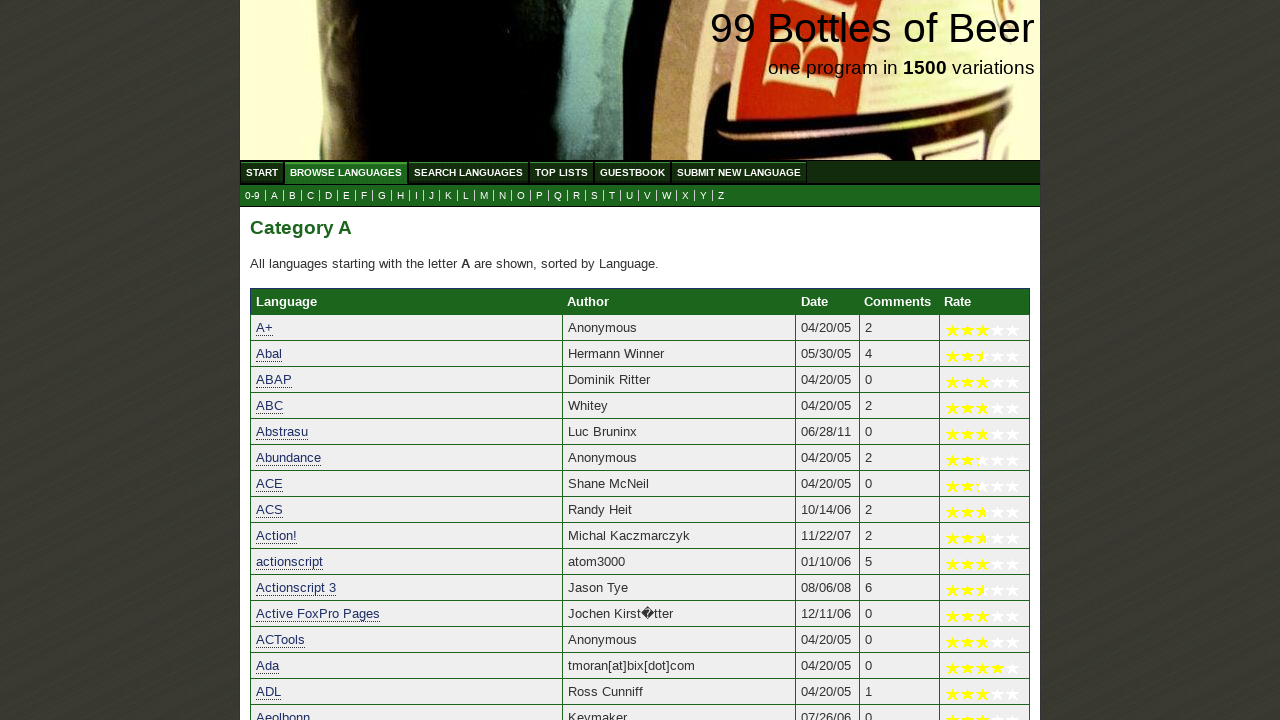